Tests page visit and demonstrates promise resolution for logging purposes

Starting URL: https://rahulshettyacademy.com/seleniumPractise/#/

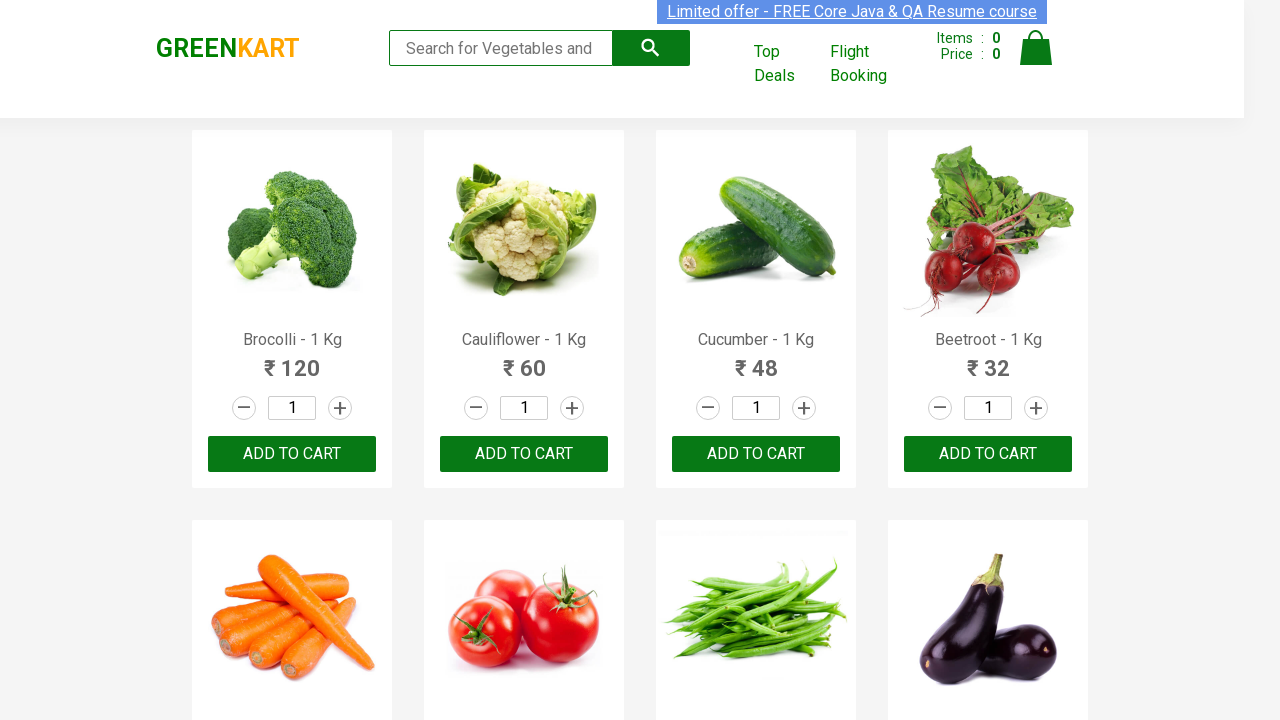

Waited for brand element to be visible on the page
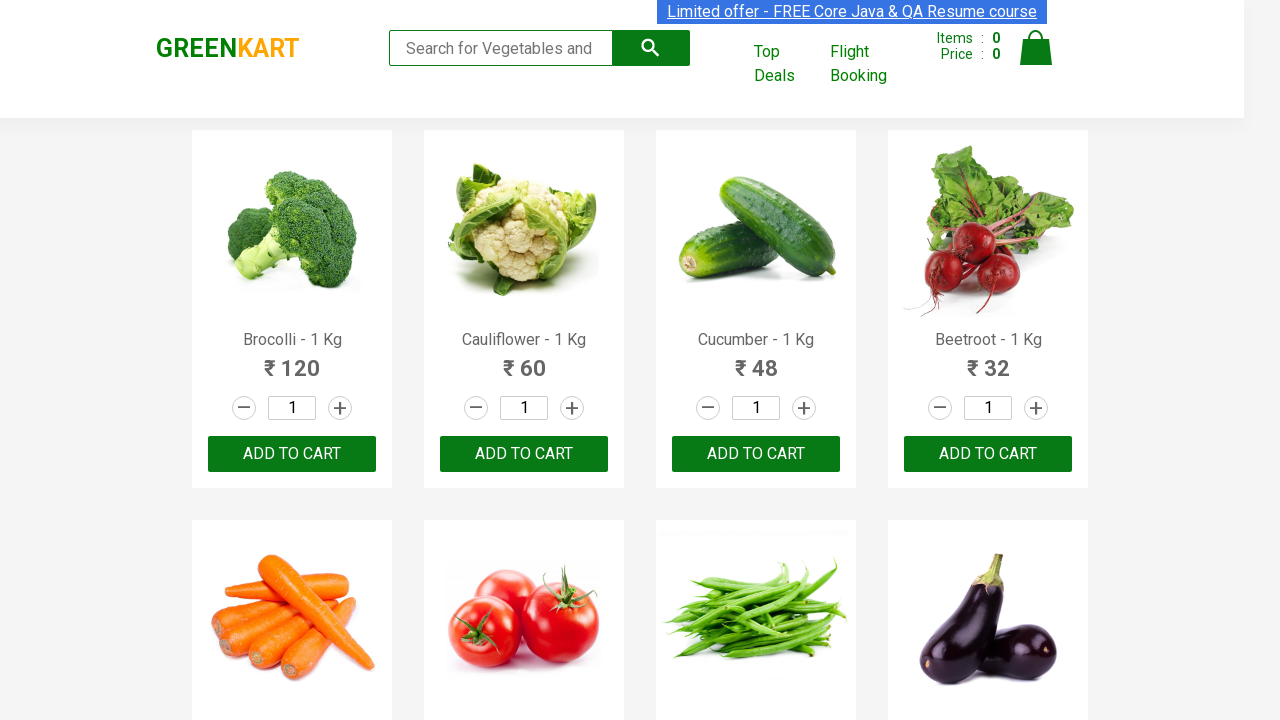

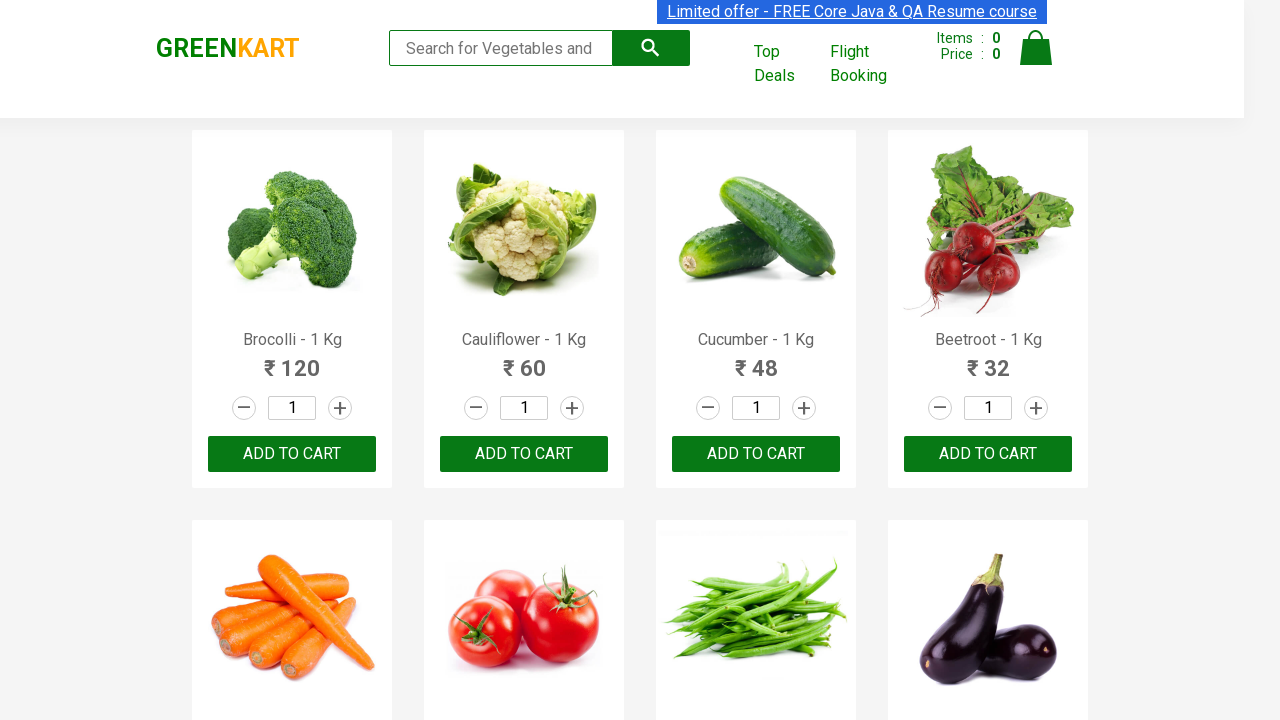